Navigates to the Playwright documentation site, clicks the "Get started" link, and verifies the URL contains "intro"

Starting URL: https://playwright.dev/

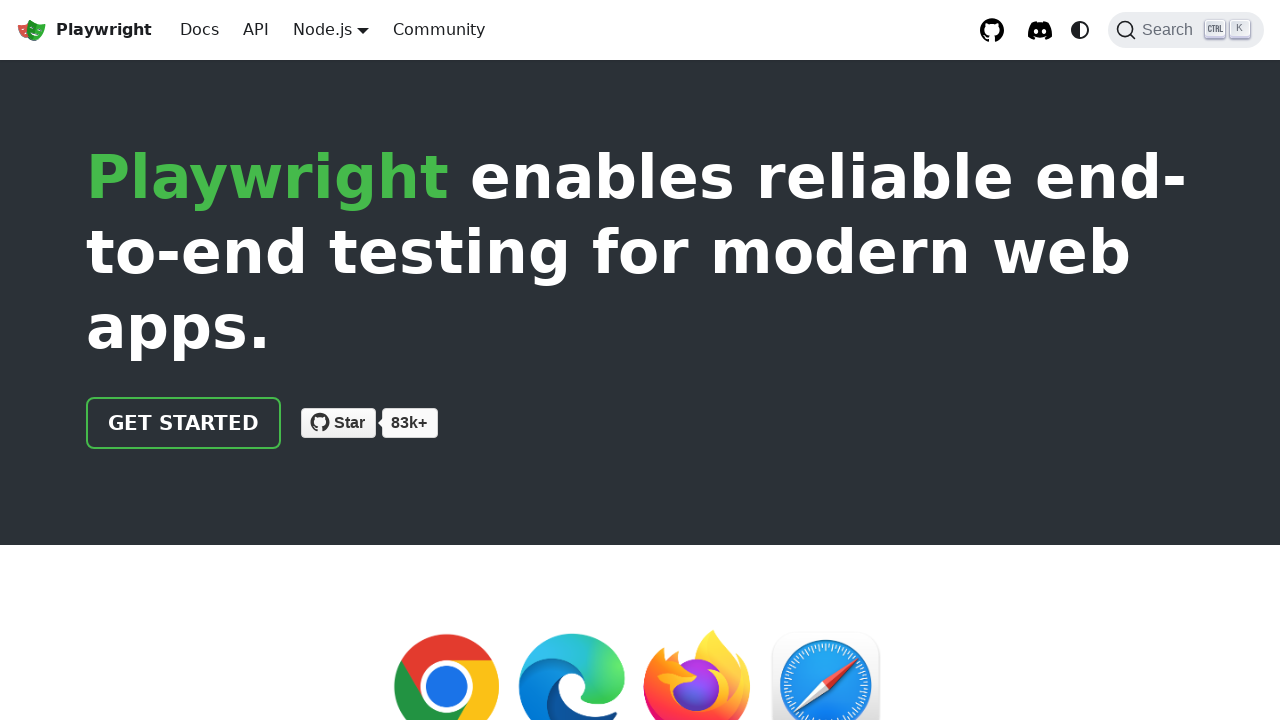

Navigated to https://playwright.dev/
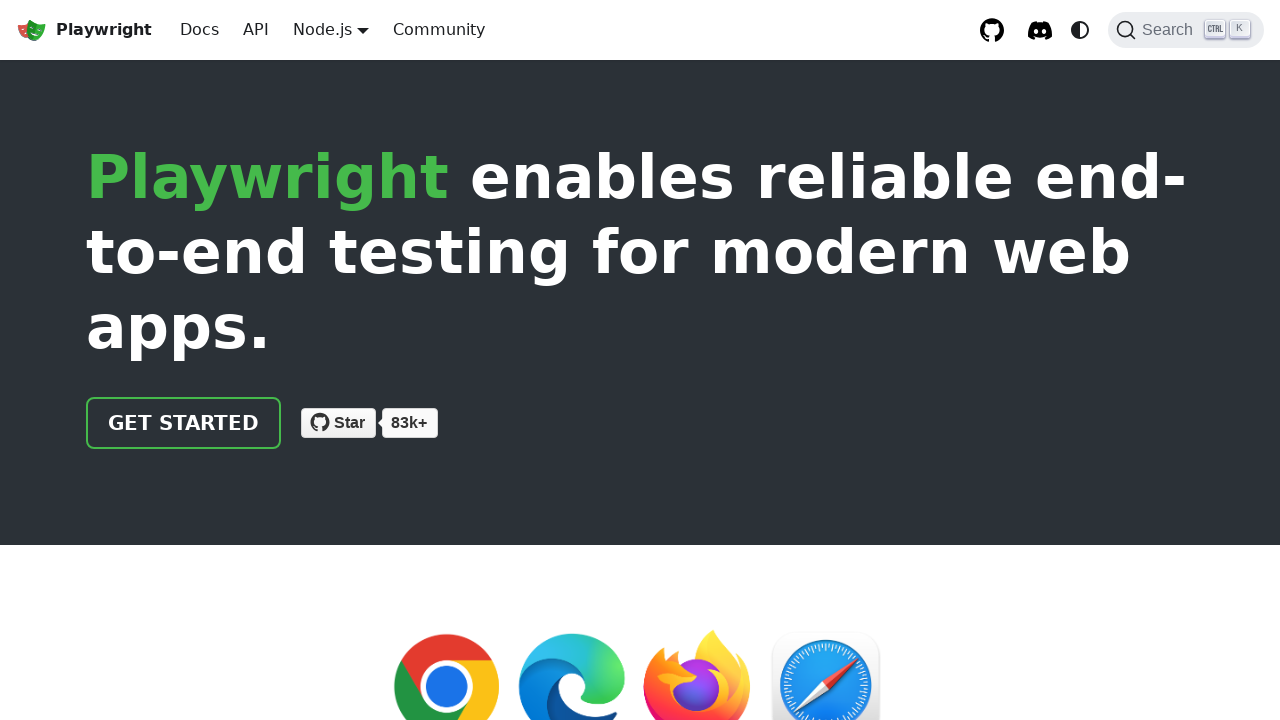

Clicked the 'Get started' link at (184, 423) on internal:role=link[name="Get started"i]
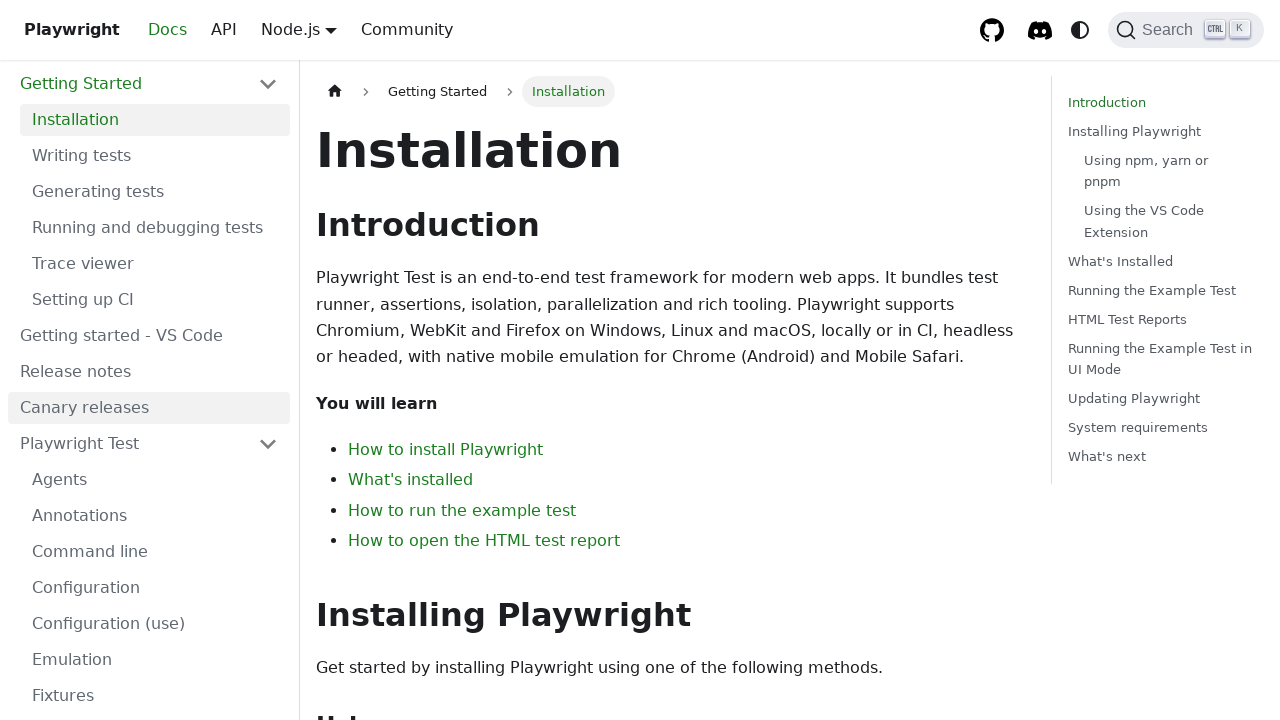

Verified URL contains 'intro'
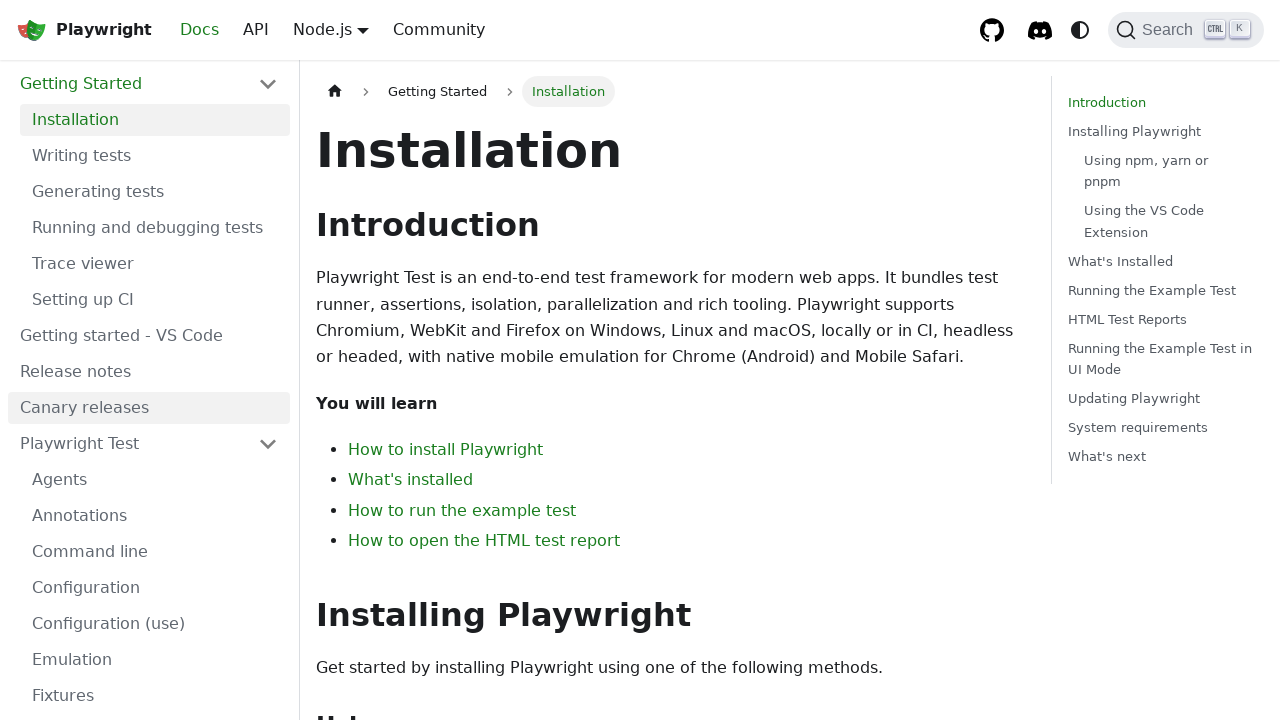

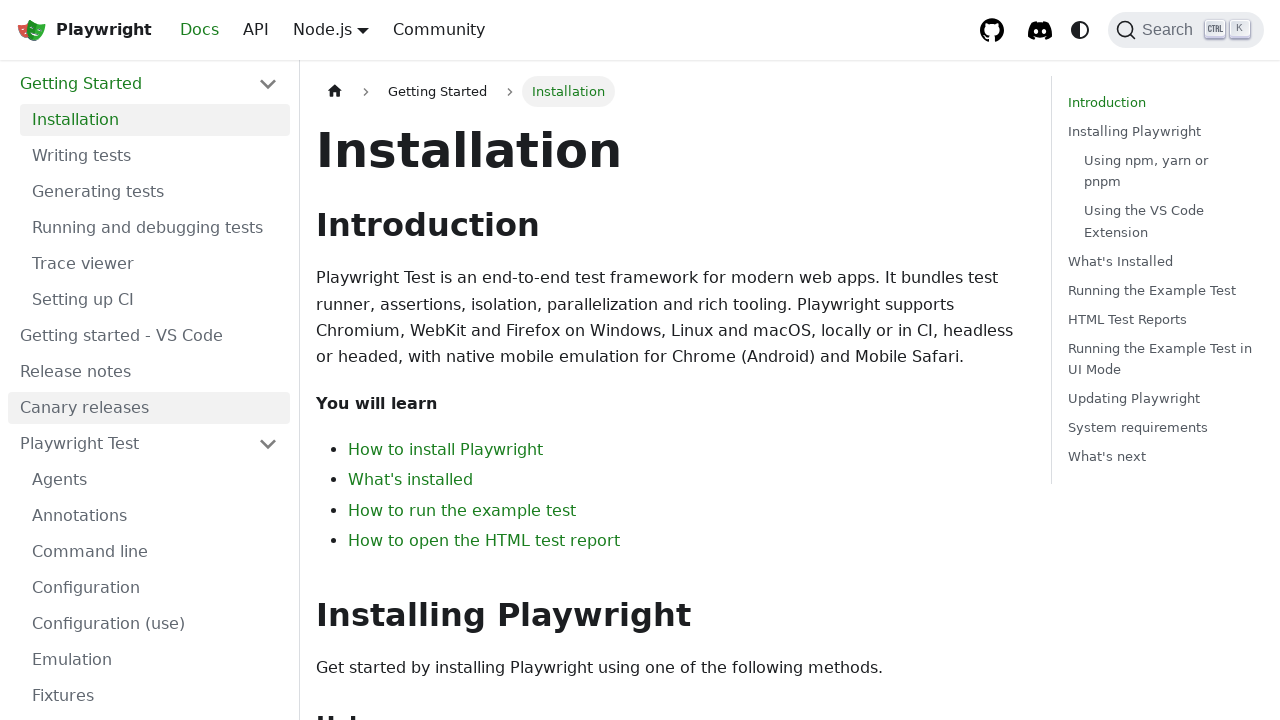